Tests dismissing a JavaScript alert dialog on W3Schools by clicking a button in an iframe to trigger an alert, then dismissing it

Starting URL: https://www.w3schools.com/js/tryit.asp?filename=tryjs_alert

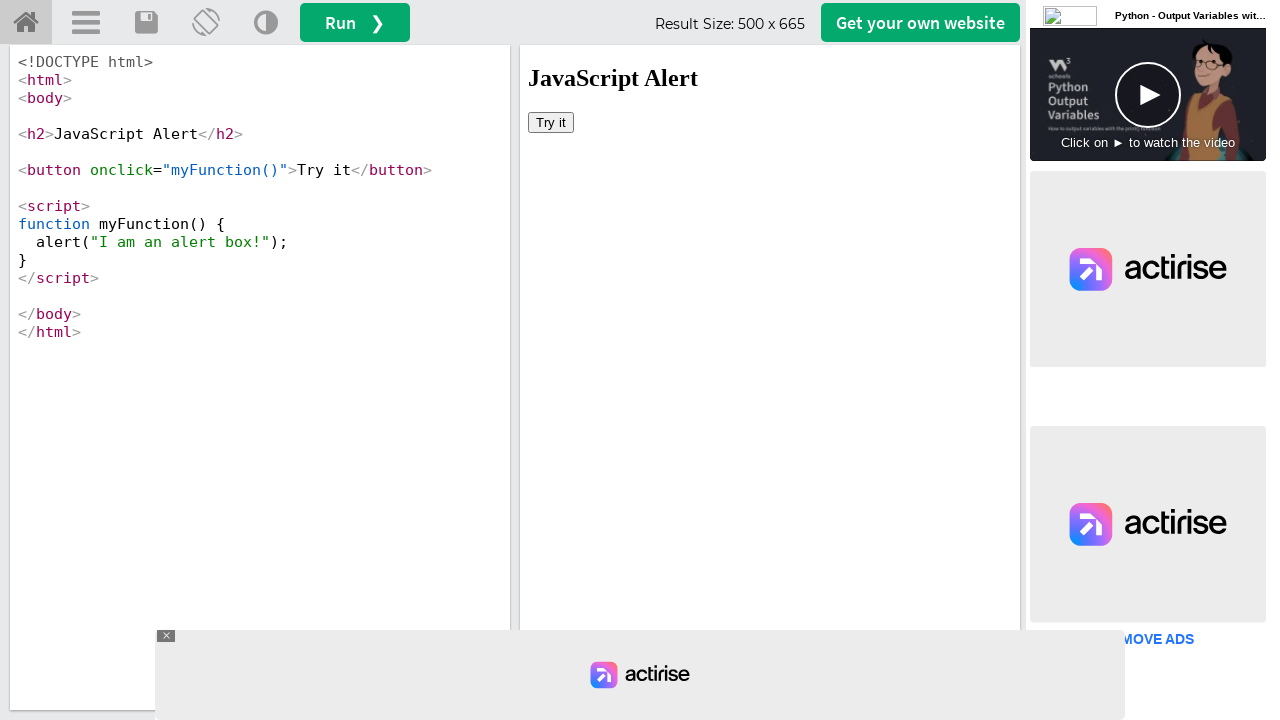

Set up dialog handler to automatically dismiss alerts
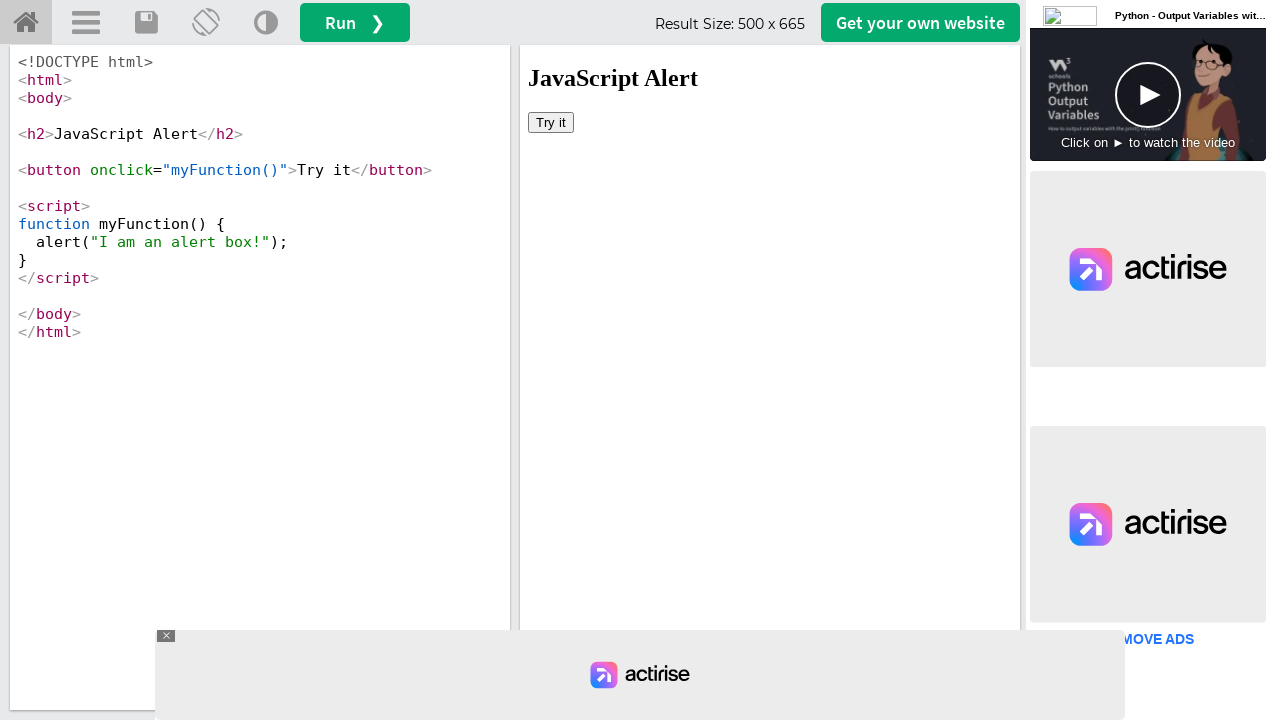

Clicked button in iframe to trigger JavaScript alert at (551, 122) on #iframeResult >> internal:control=enter-frame >> button
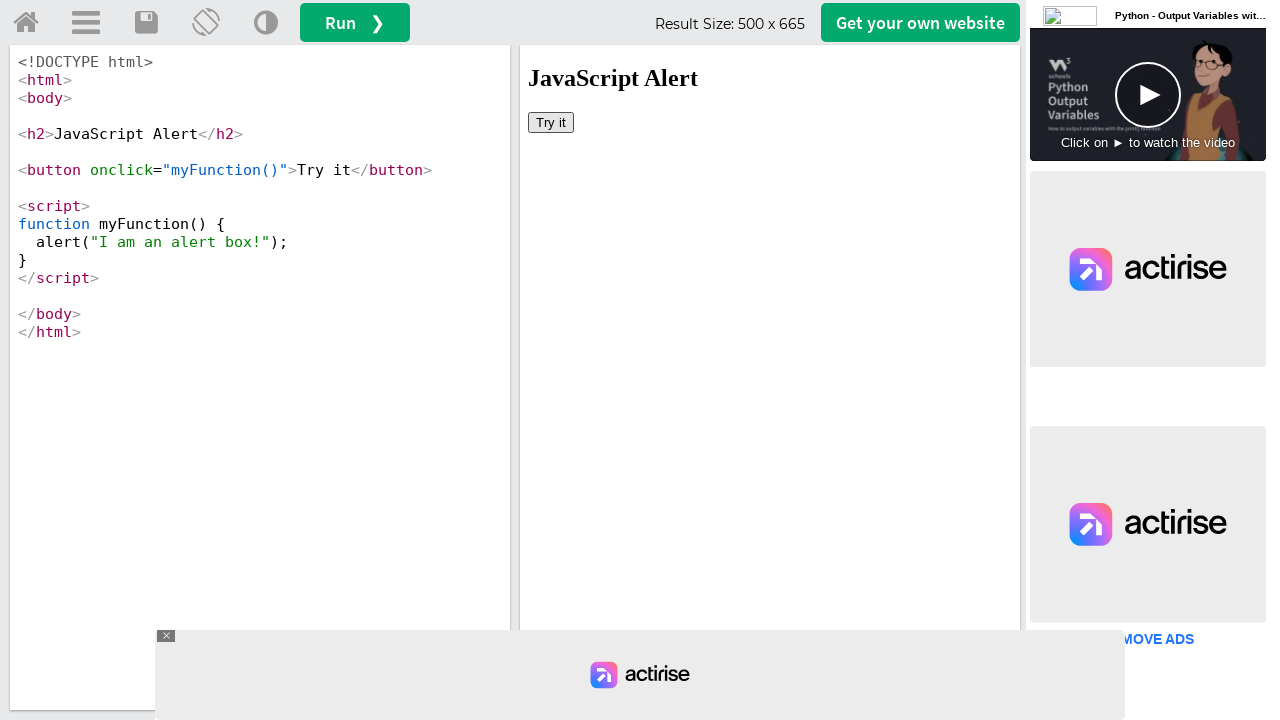

Waited for alert dialog to be dismissed
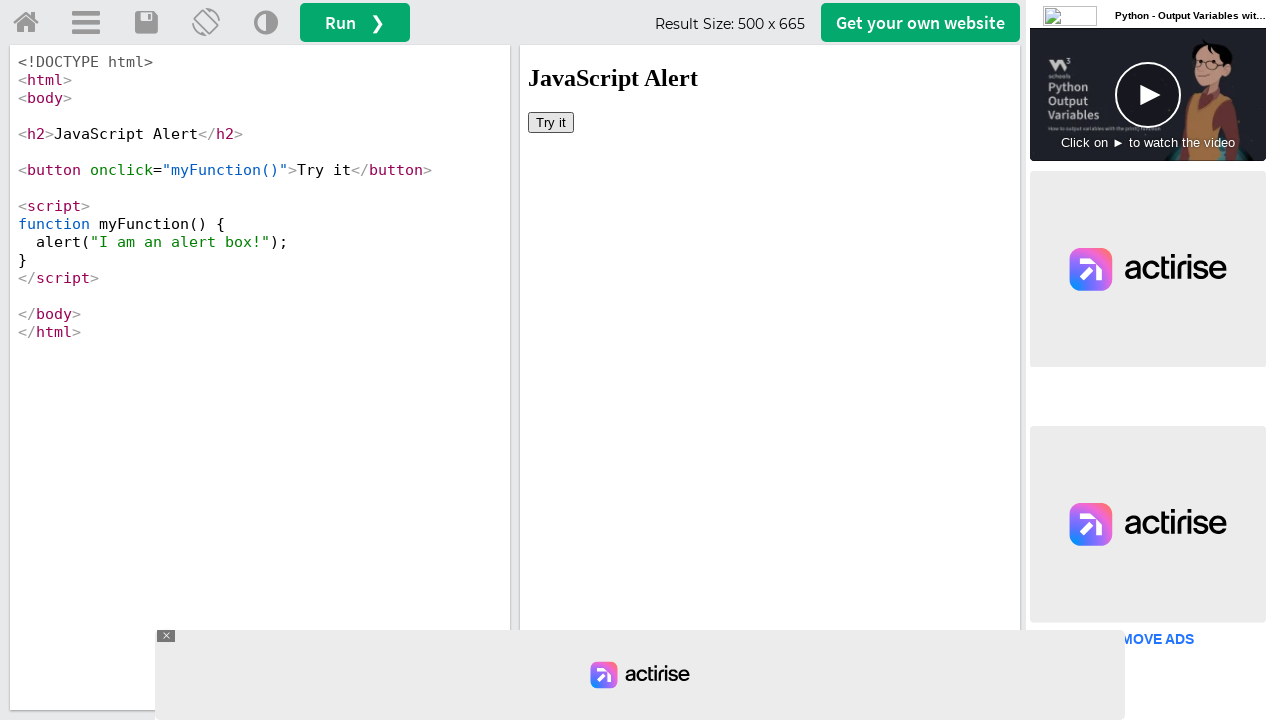

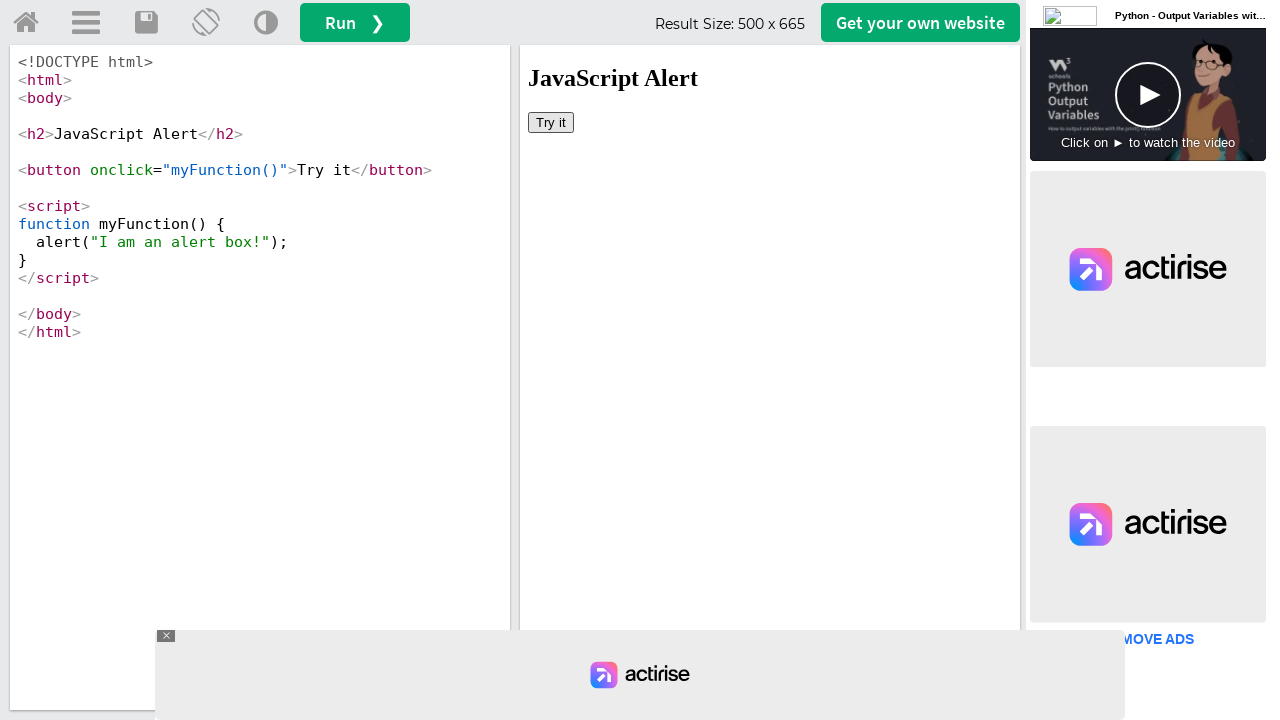